Verifies that all 8 checkboxes in the web table are enabled and can be checked/unchecked

Starting URL: https://practice.cydeo.com/web-tables

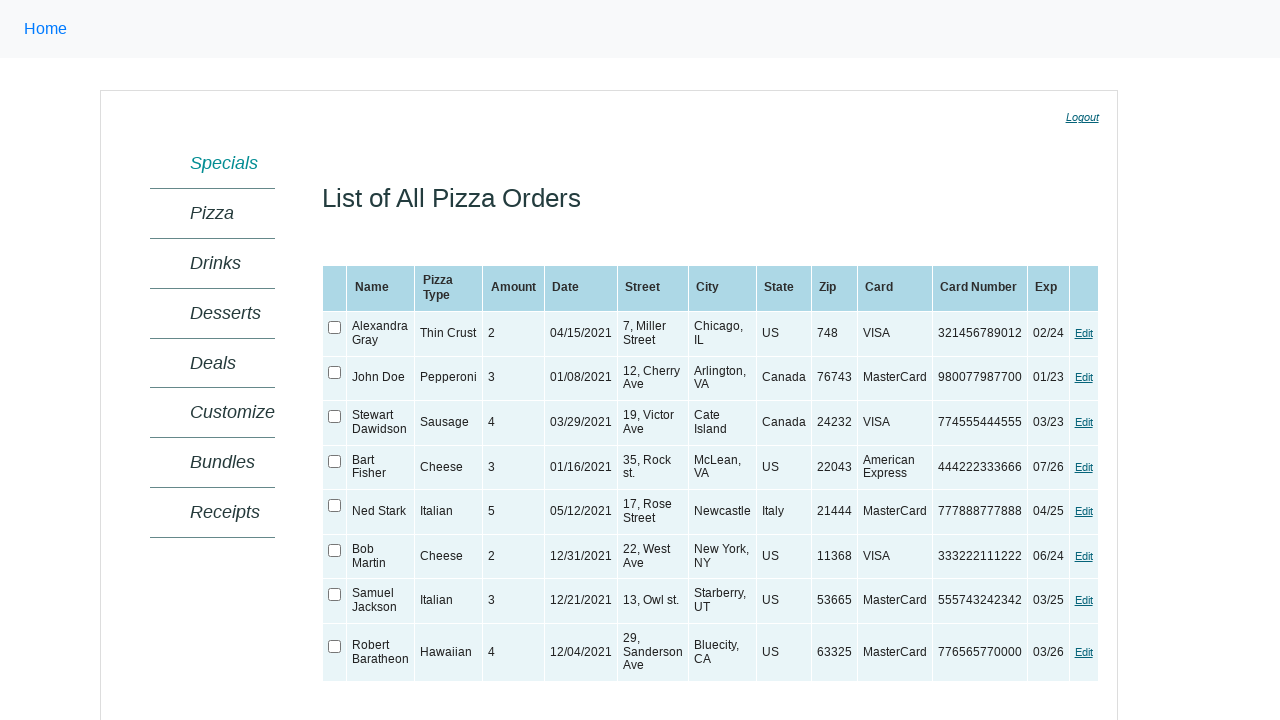

Located the web table with class 'SampleTable'
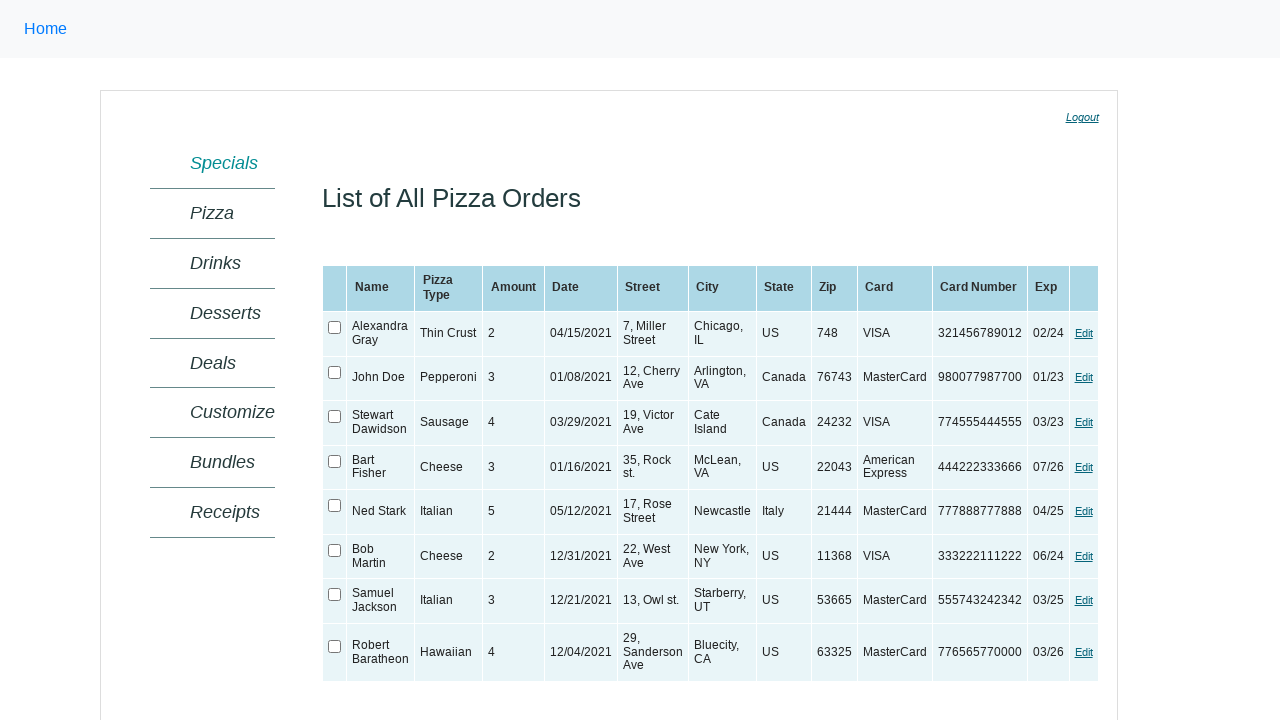

Located all checkboxes in the web table
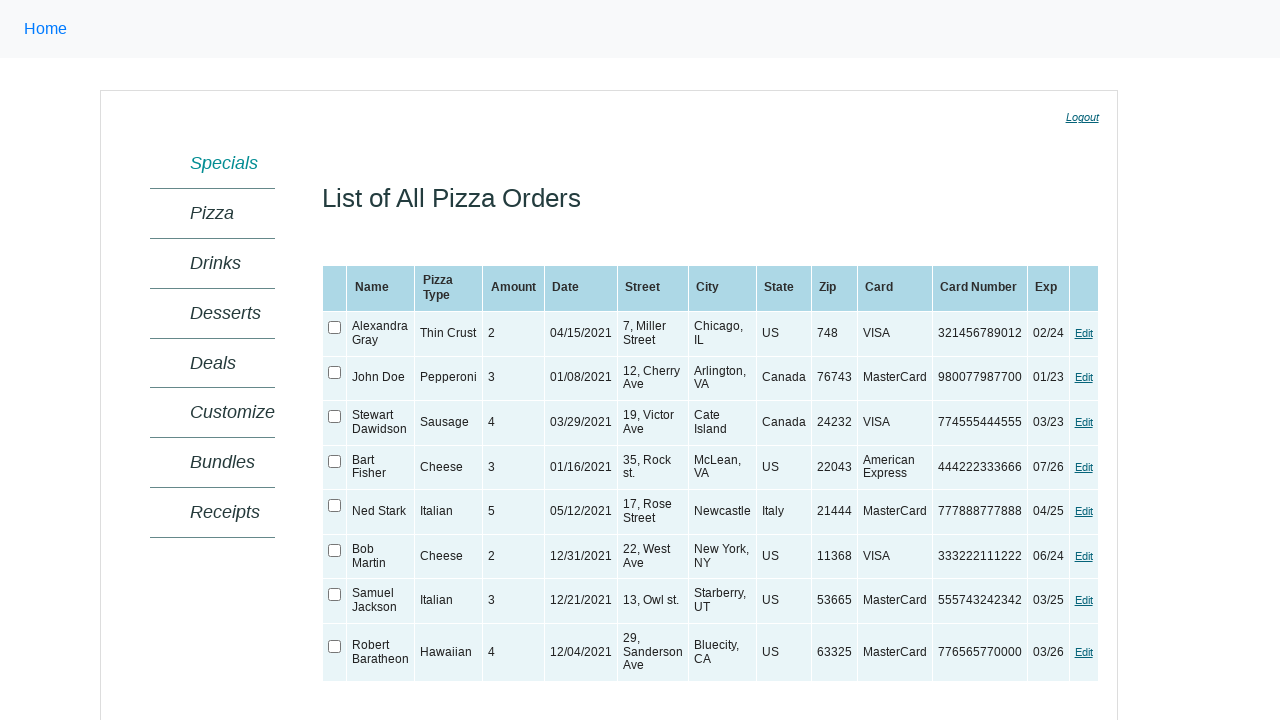

Counted 8 checkboxes in the table
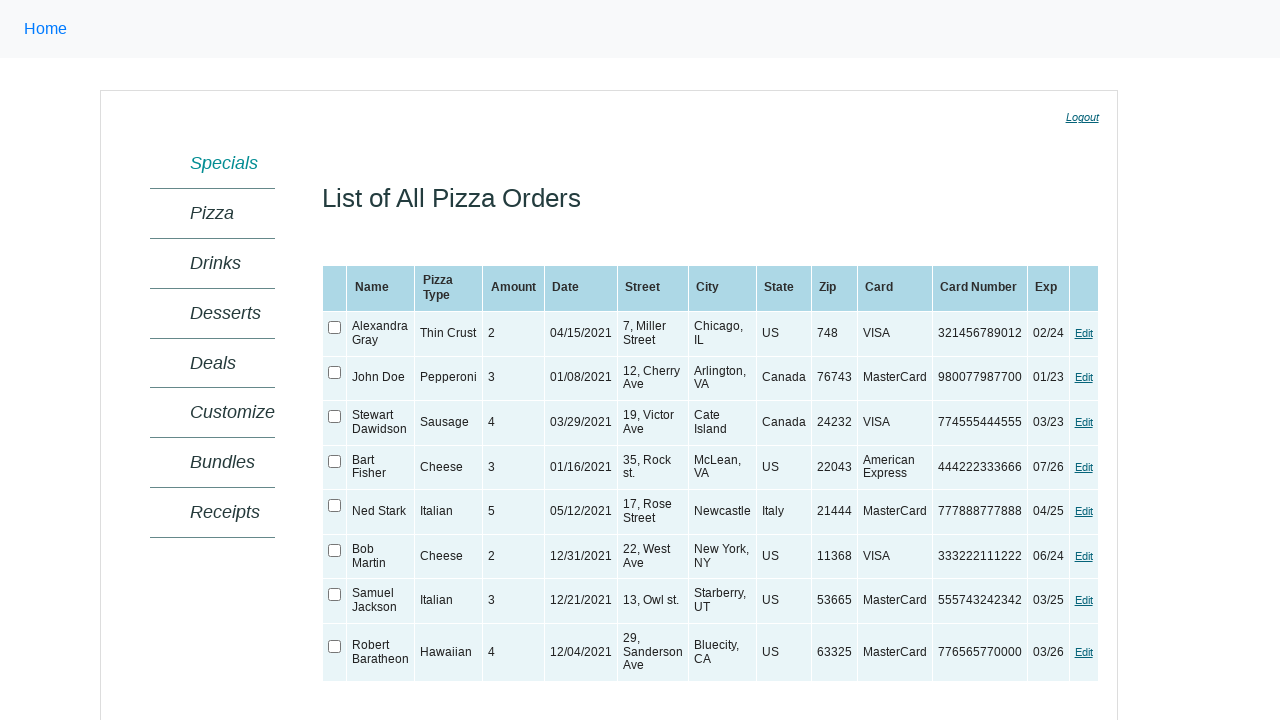

Verified that exactly 8 checkboxes are present in the table
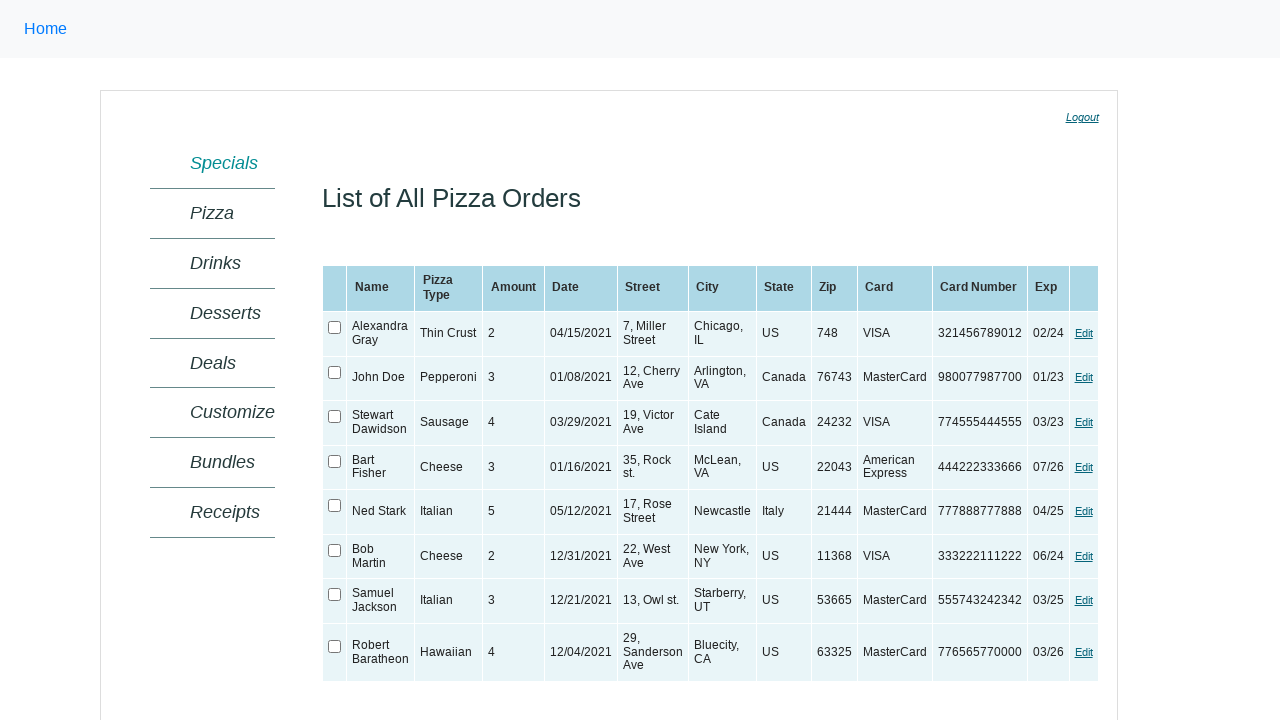

Selected checkbox 1 from the table
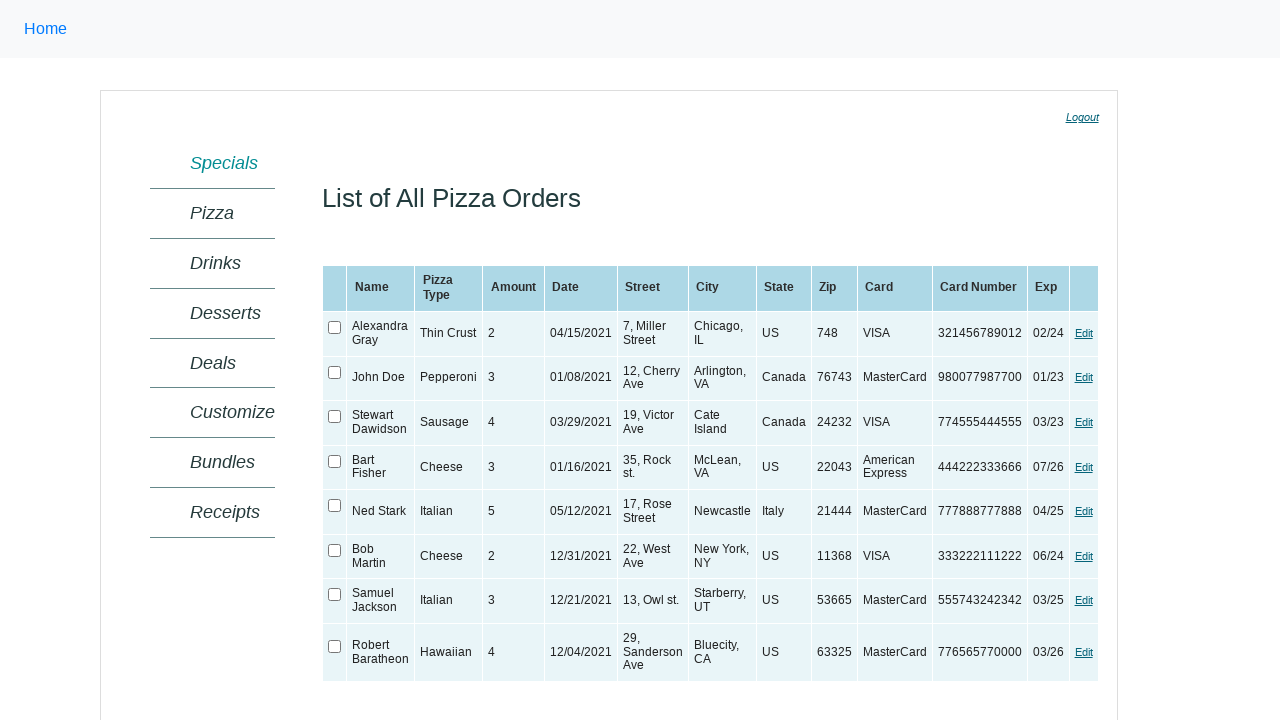

Verified checkbox 1 is initially unchecked
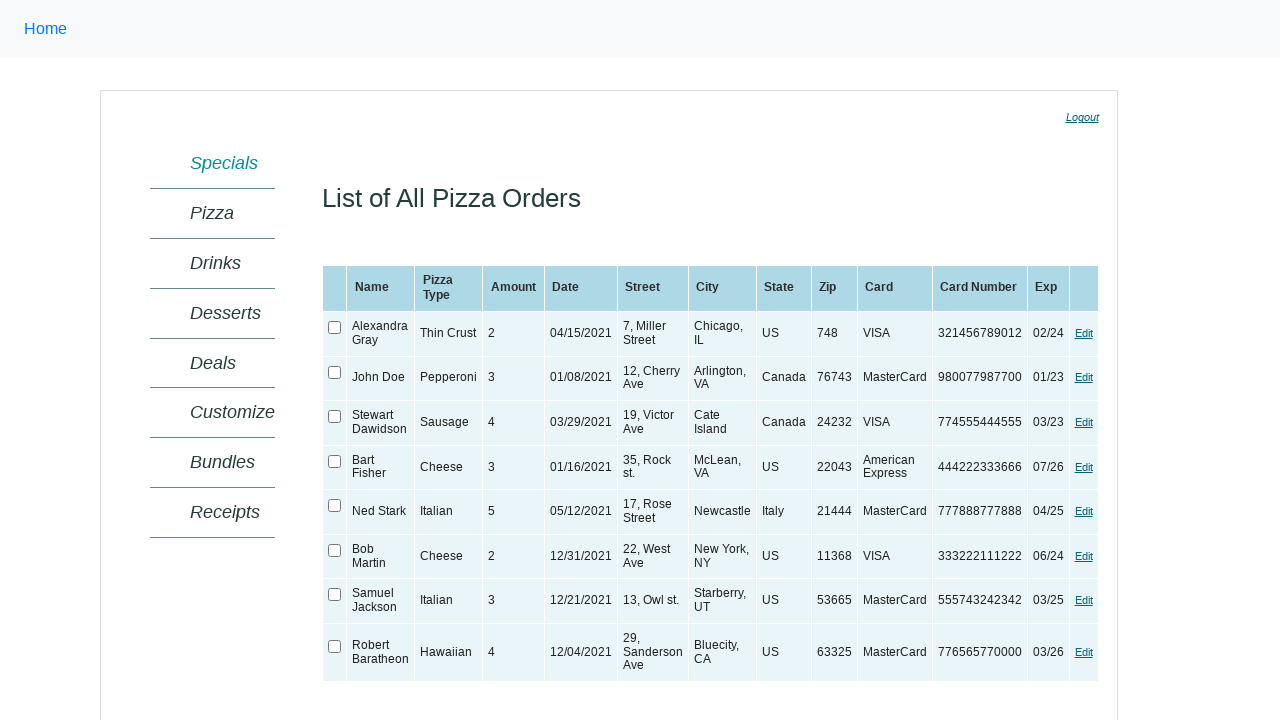

Checked checkbox 1 at (335, 328) on xpath=//table[@class='SampleTable' and @id='ctl00_MainContent_orderGrid'] >> xpa
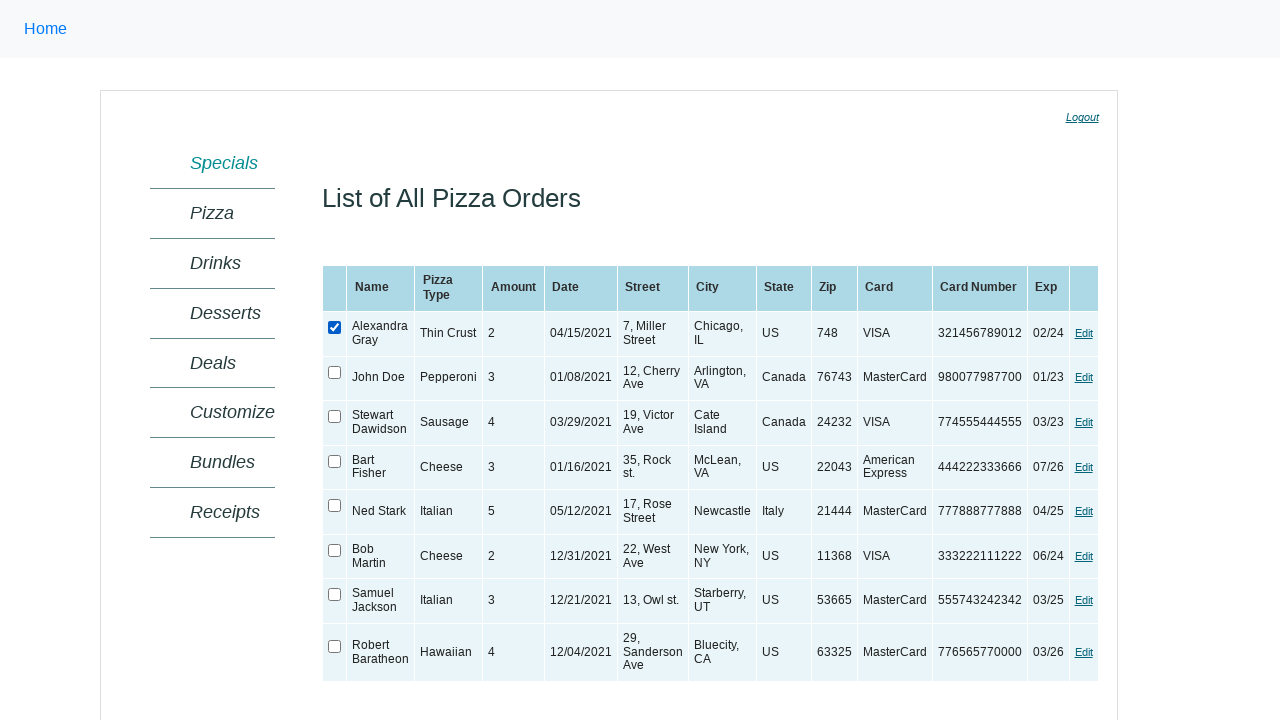

Verified checkbox 1 is now checked
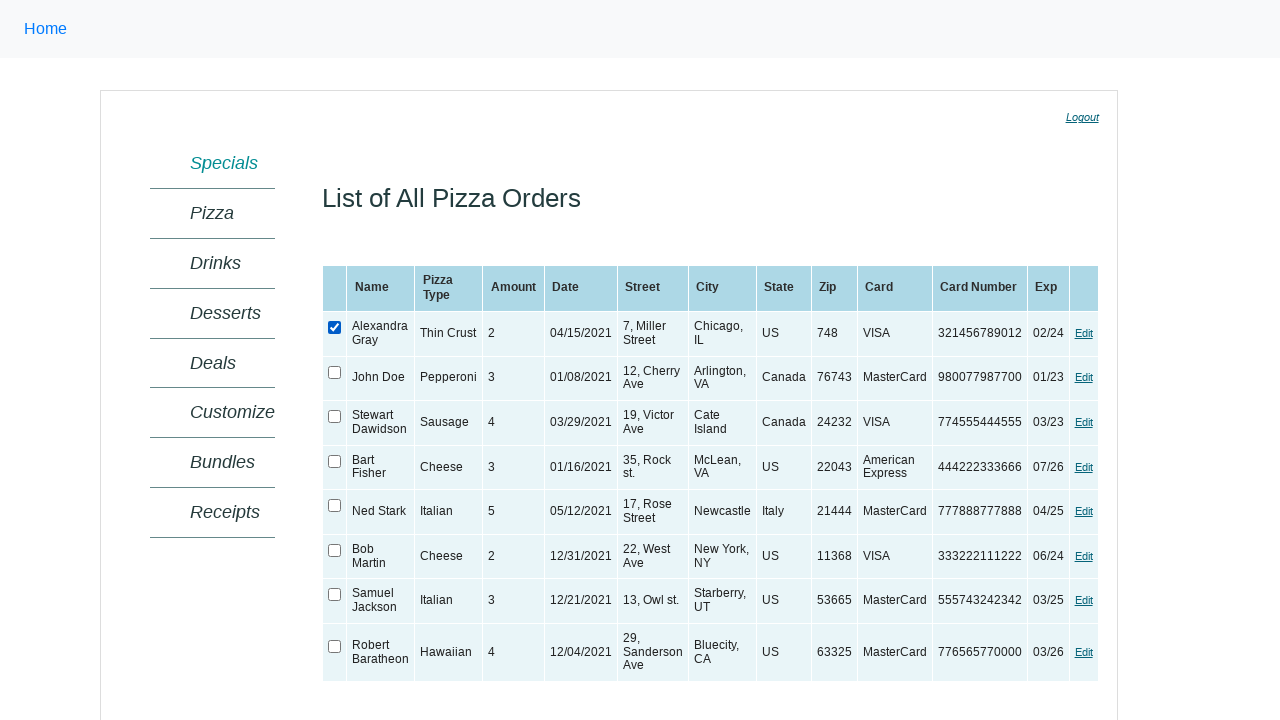

Selected checkbox 2 from the table
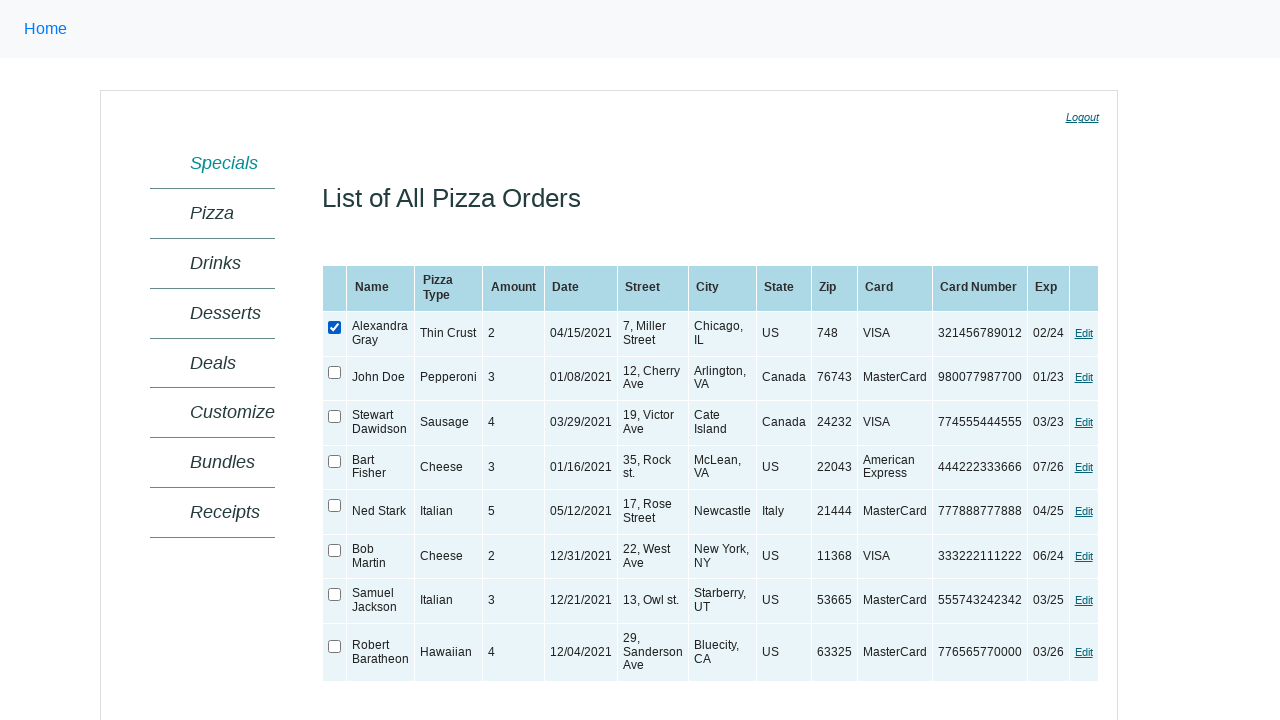

Verified checkbox 2 is initially unchecked
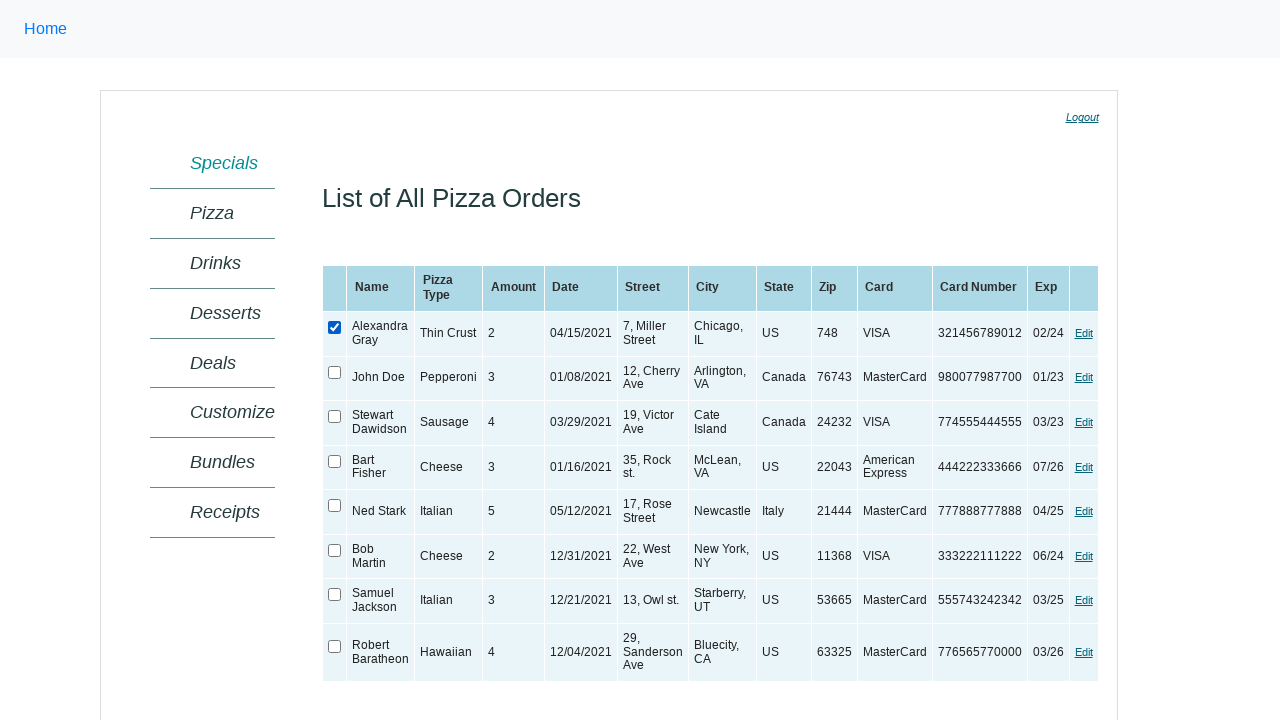

Checked checkbox 2 at (335, 372) on xpath=//table[@class='SampleTable' and @id='ctl00_MainContent_orderGrid'] >> xpa
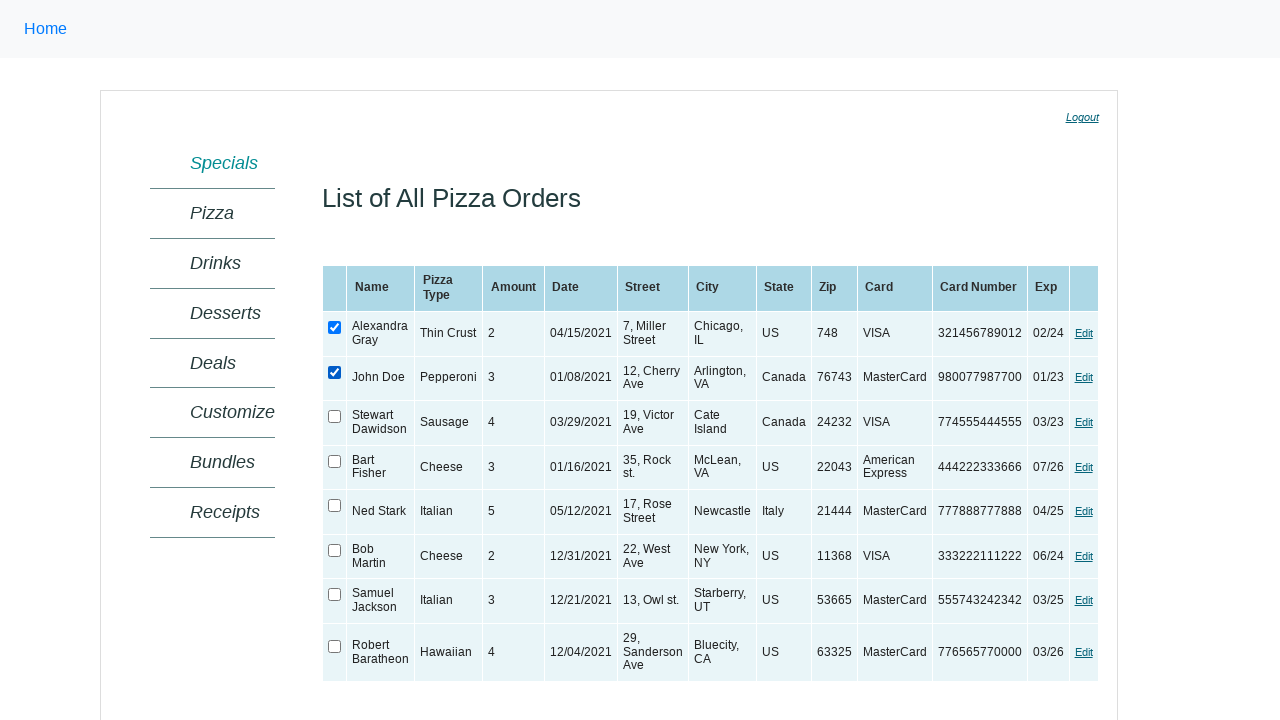

Verified checkbox 2 is now checked
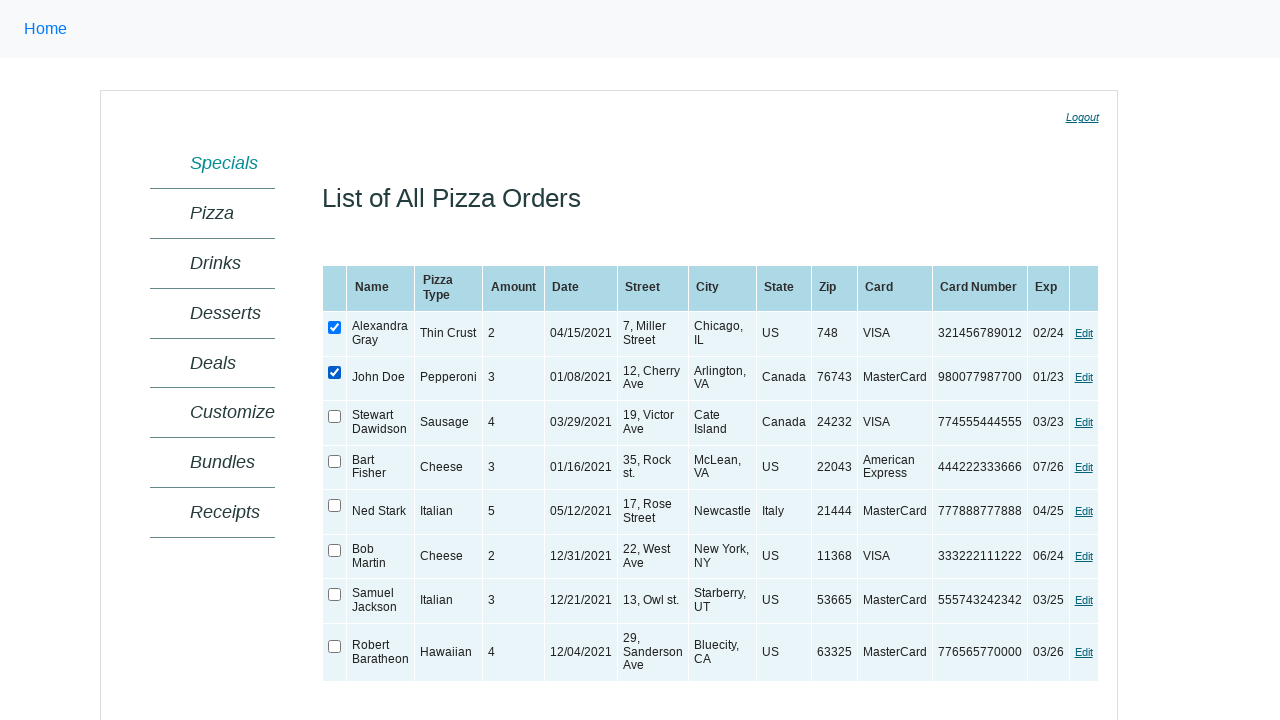

Selected checkbox 3 from the table
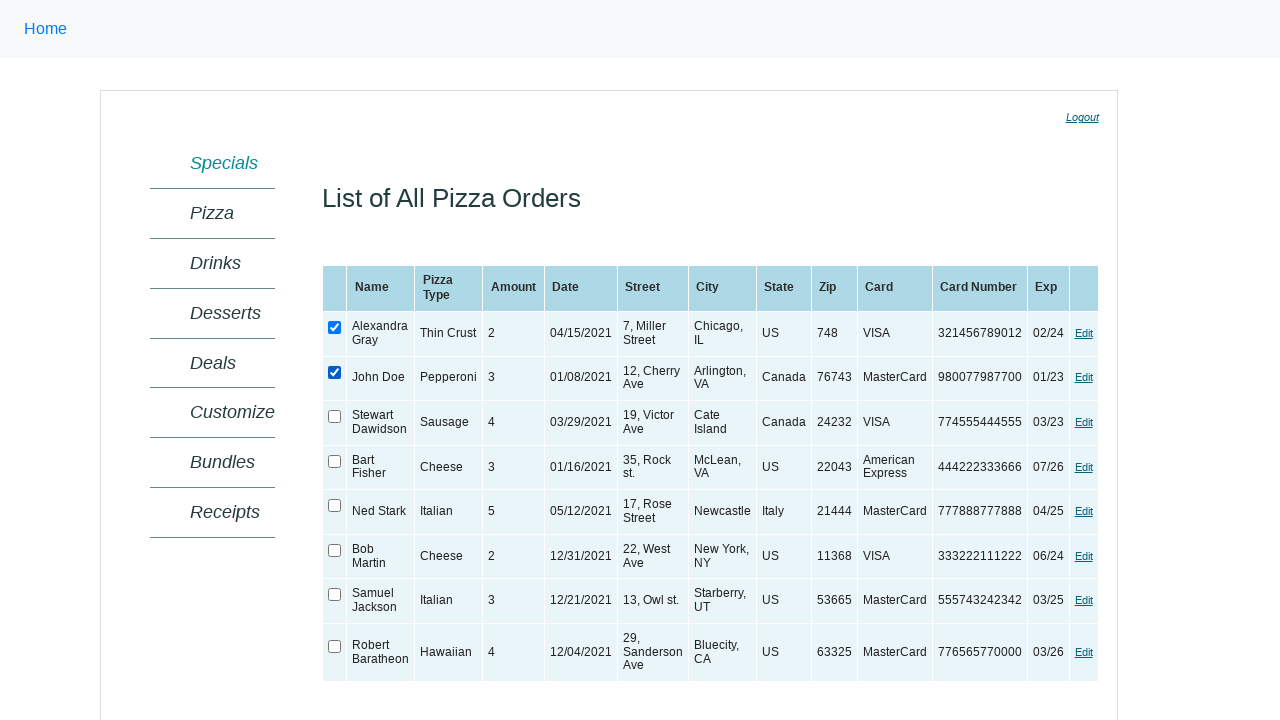

Verified checkbox 3 is initially unchecked
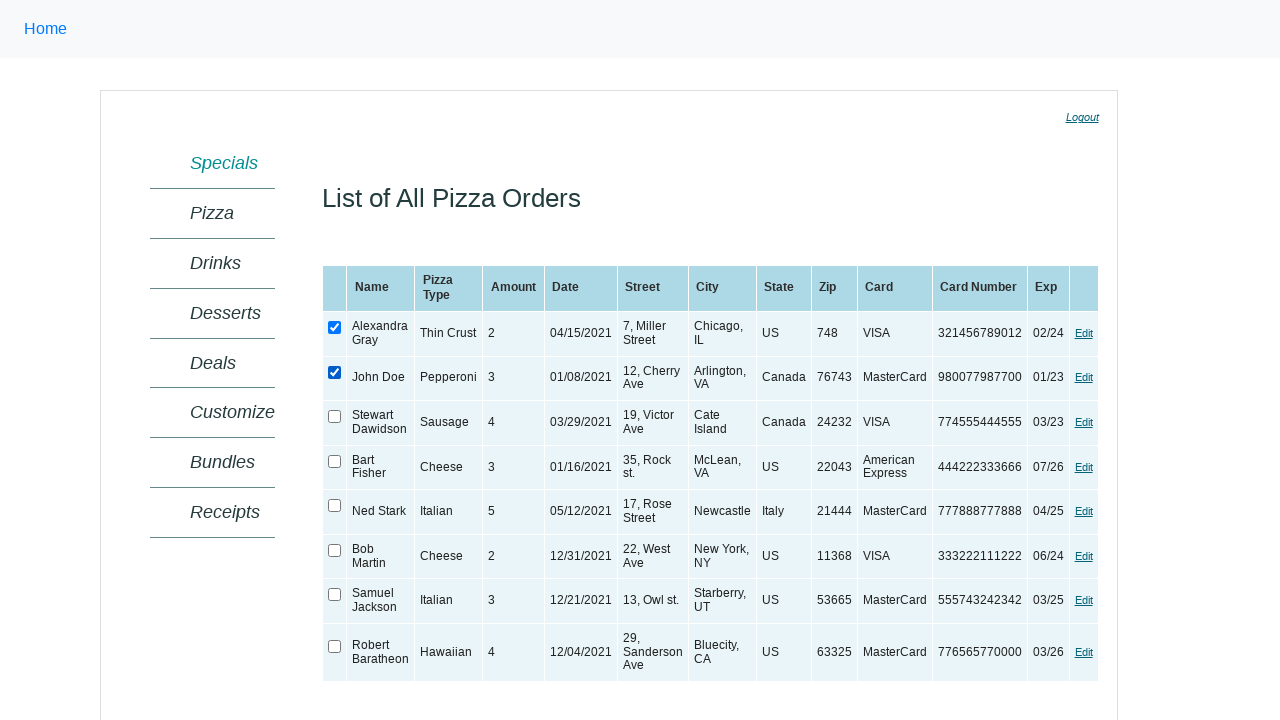

Checked checkbox 3 at (335, 417) on xpath=//table[@class='SampleTable' and @id='ctl00_MainContent_orderGrid'] >> xpa
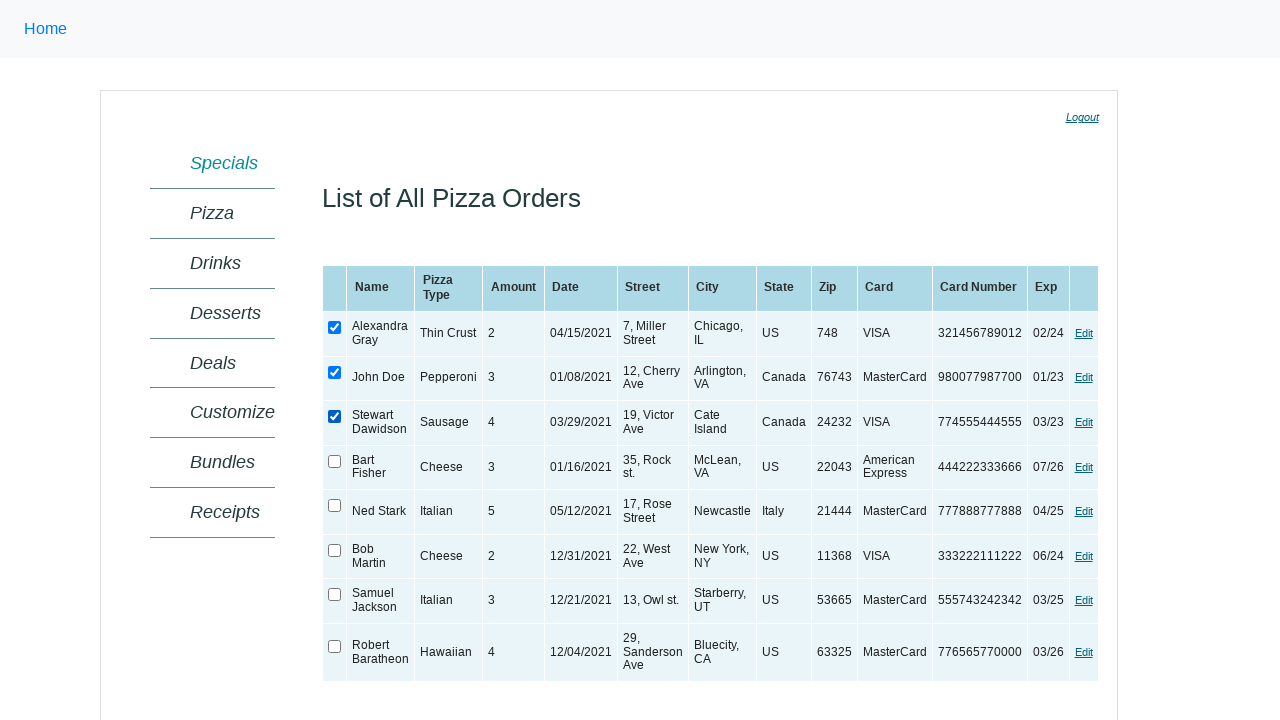

Verified checkbox 3 is now checked
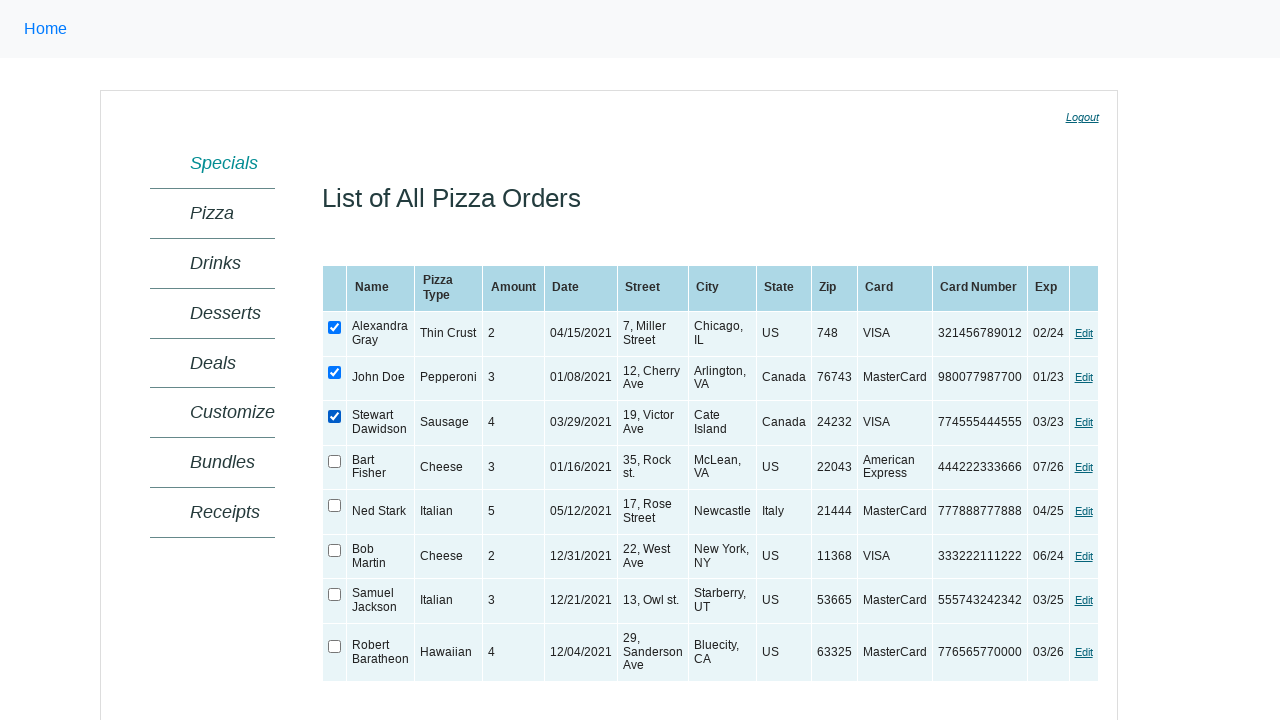

Selected checkbox 4 from the table
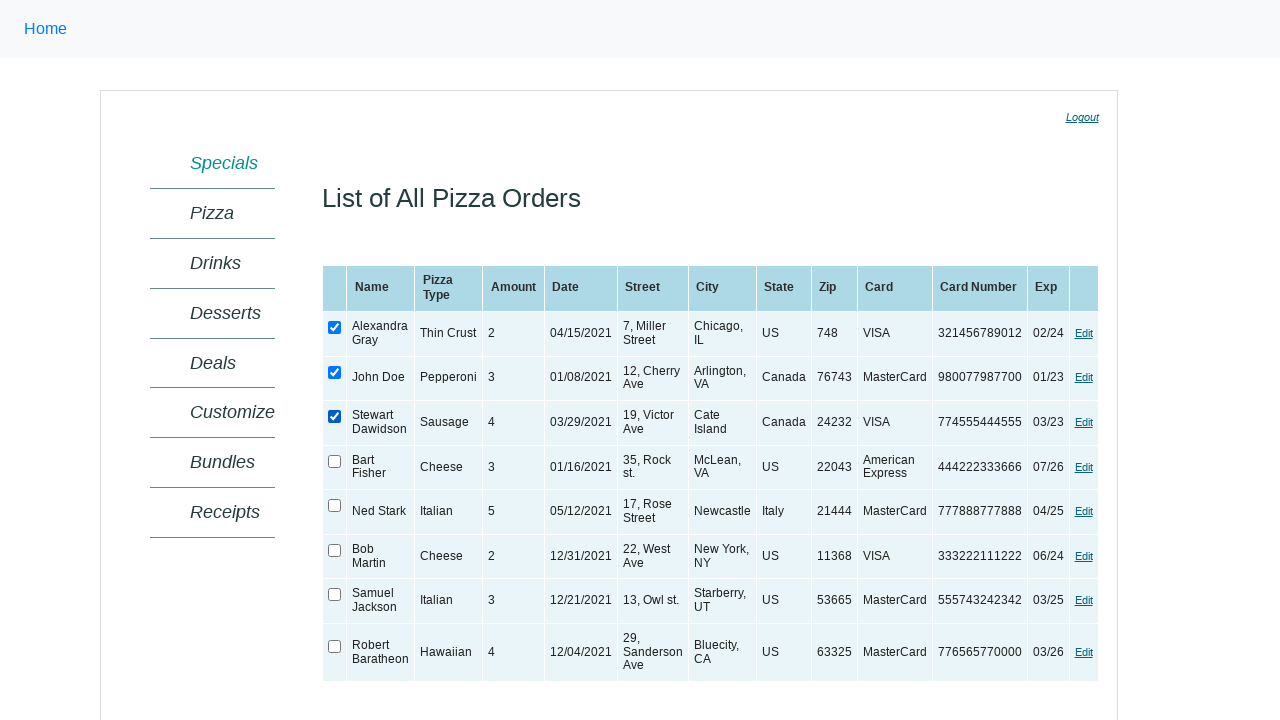

Verified checkbox 4 is initially unchecked
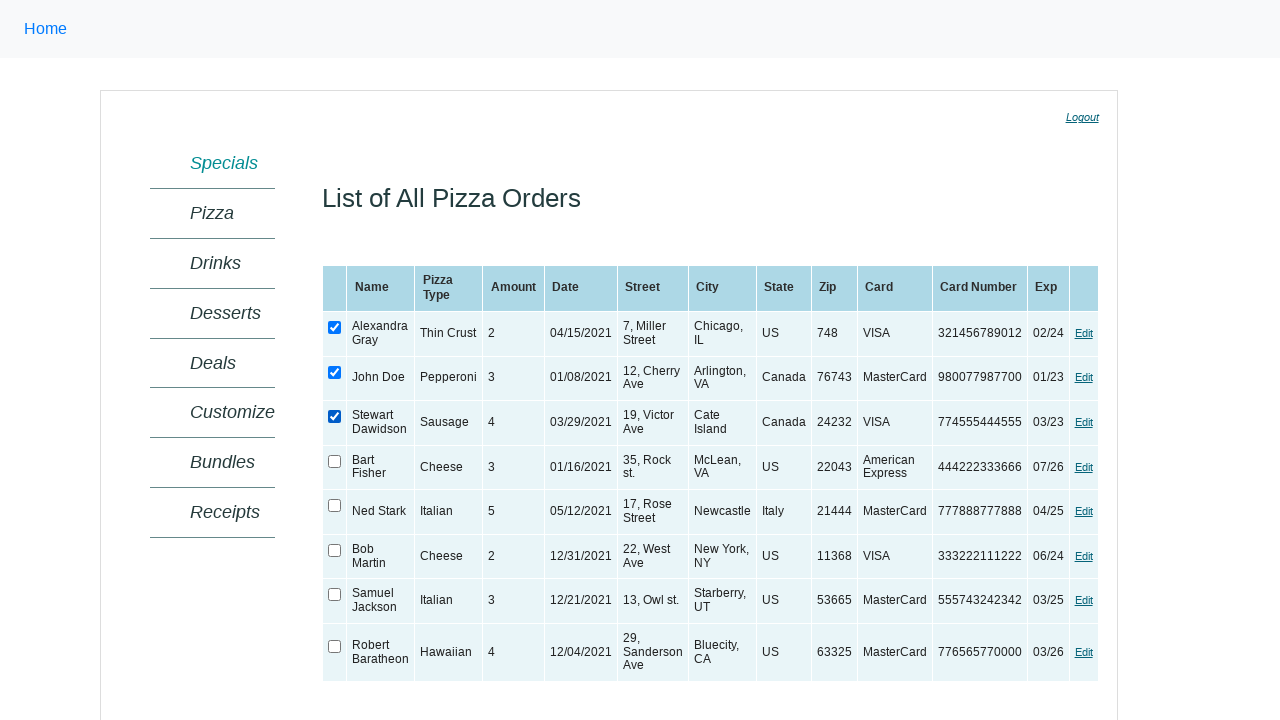

Checked checkbox 4 at (335, 461) on xpath=//table[@class='SampleTable' and @id='ctl00_MainContent_orderGrid'] >> xpa
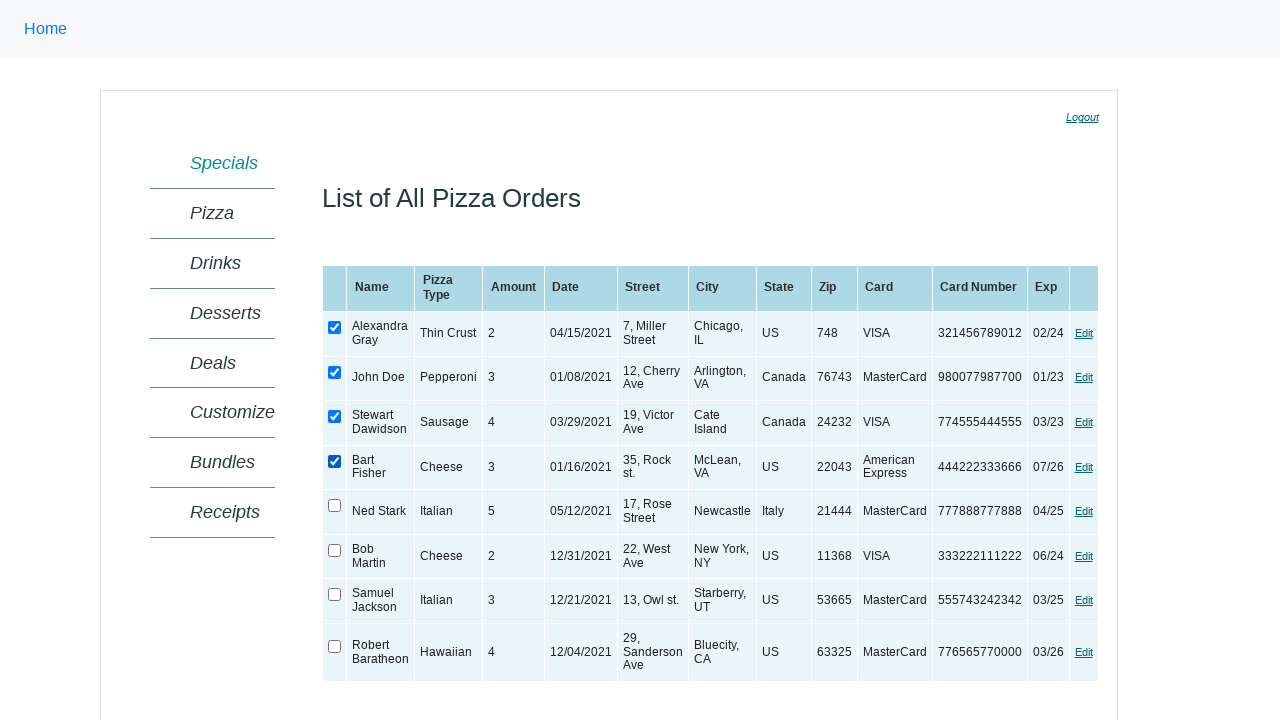

Verified checkbox 4 is now checked
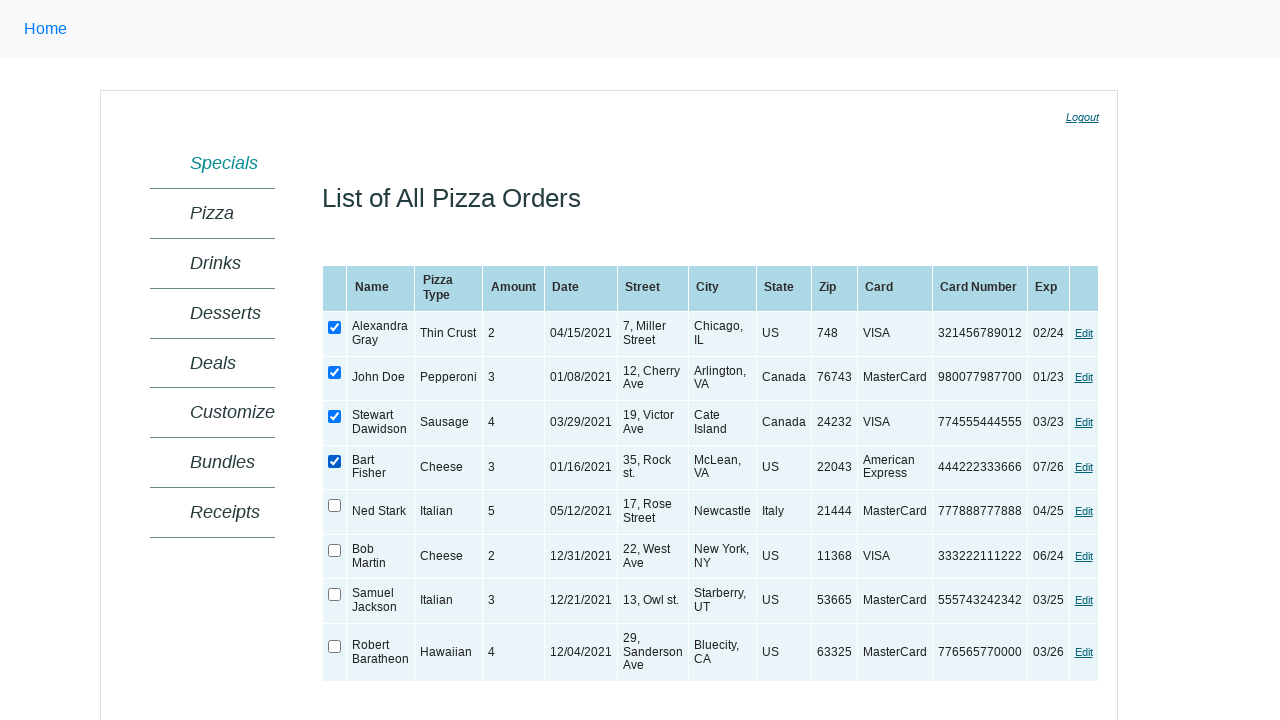

Selected checkbox 5 from the table
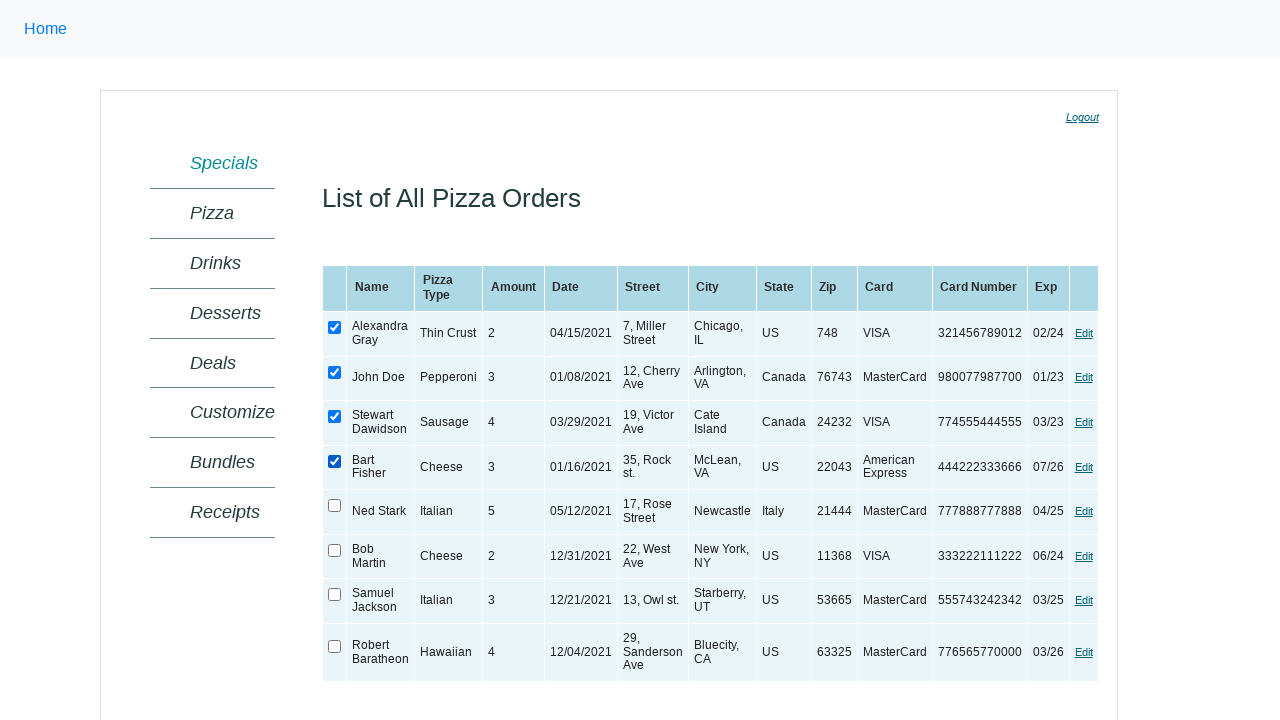

Verified checkbox 5 is initially unchecked
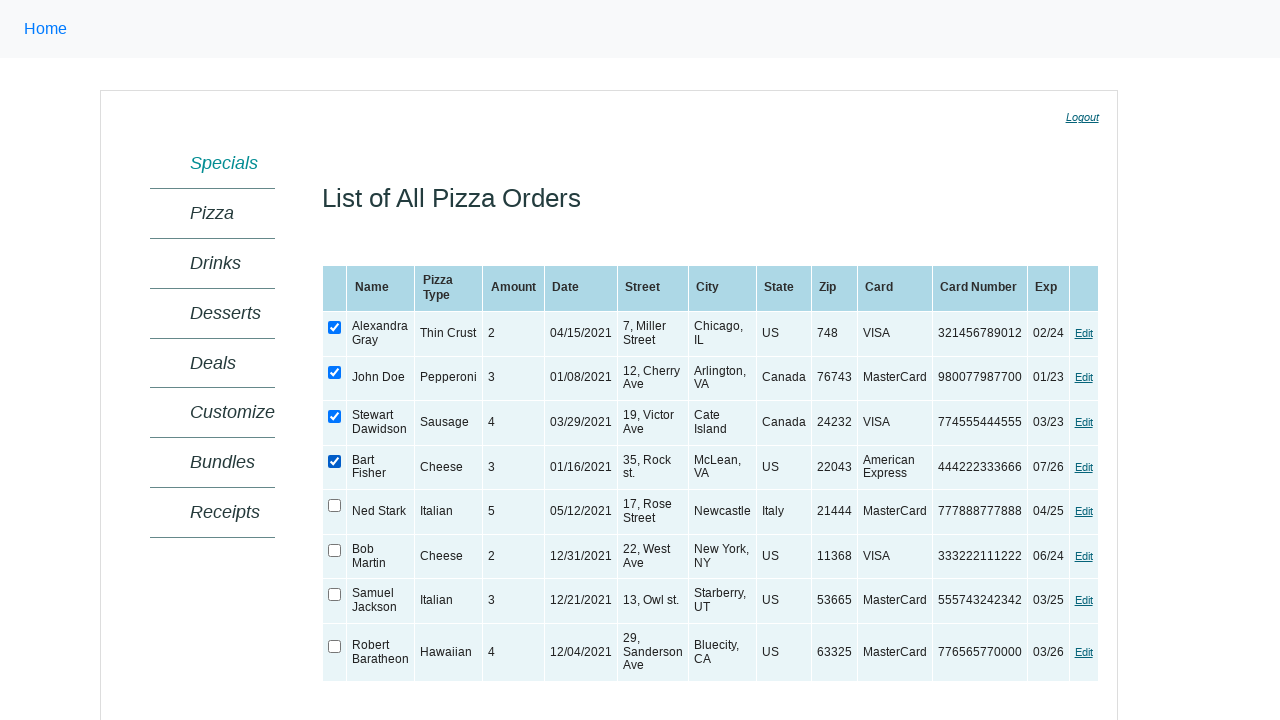

Checked checkbox 5 at (335, 506) on xpath=//table[@class='SampleTable' and @id='ctl00_MainContent_orderGrid'] >> xpa
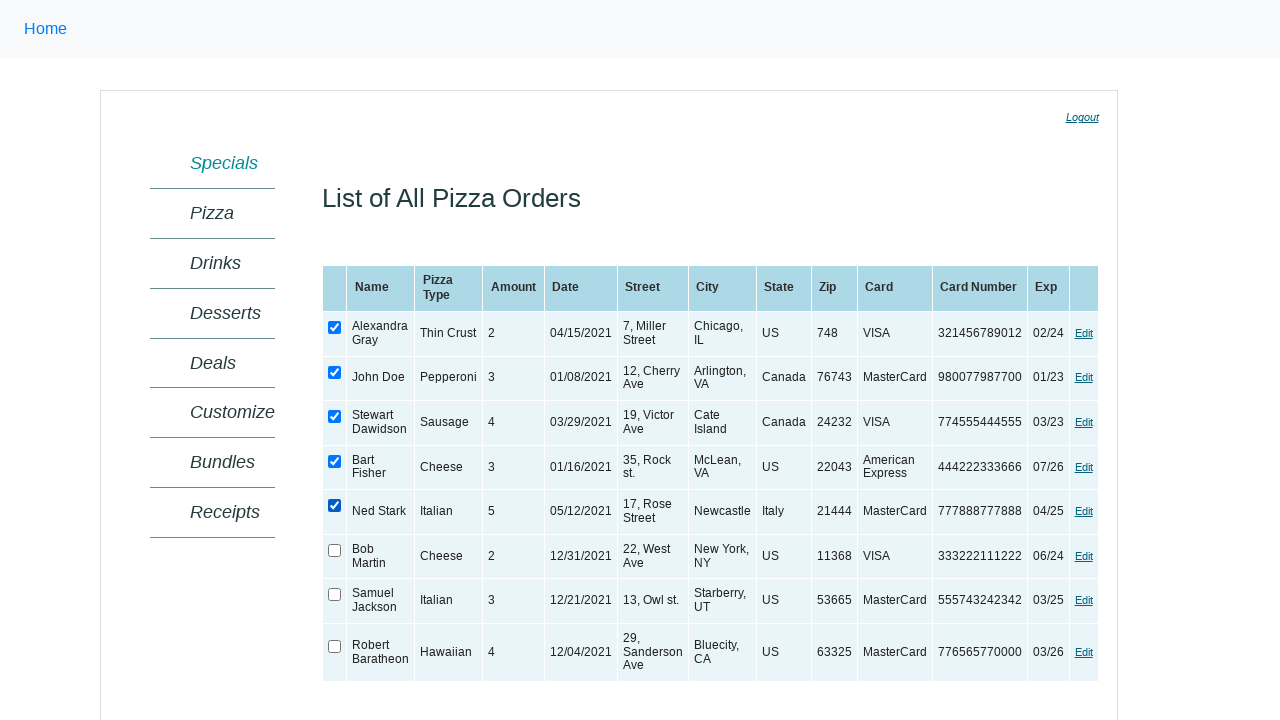

Verified checkbox 5 is now checked
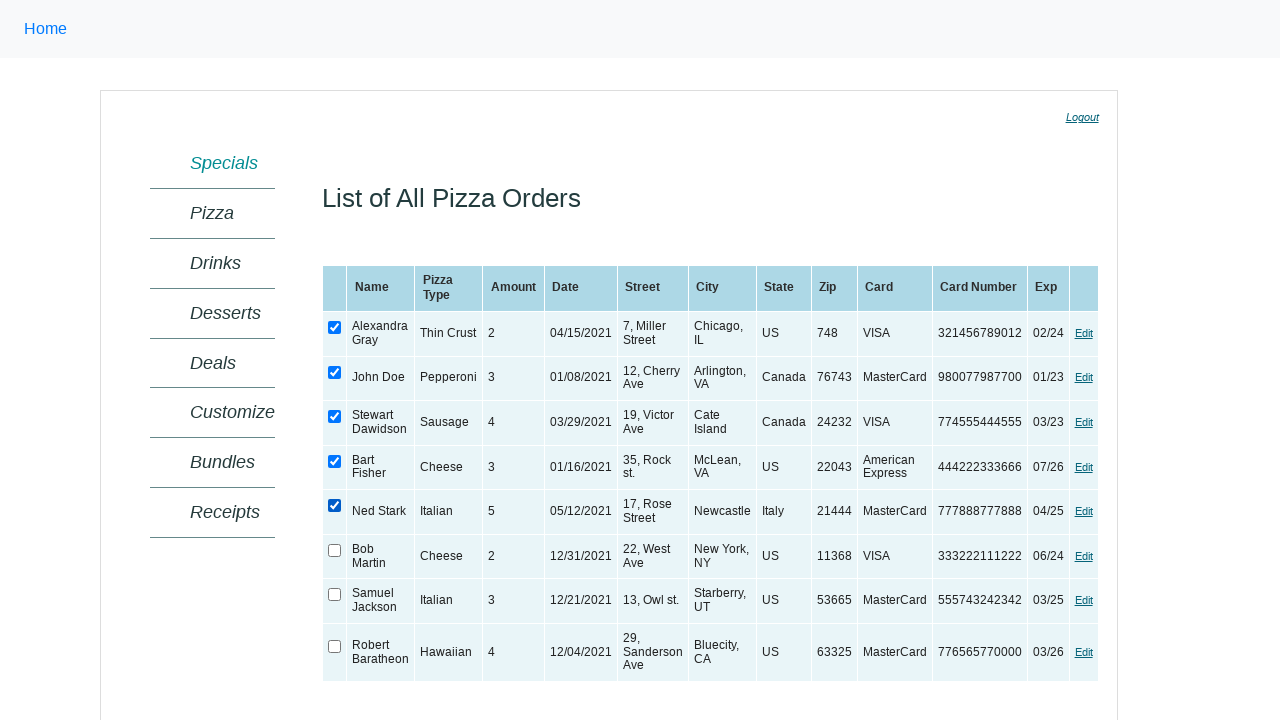

Selected checkbox 6 from the table
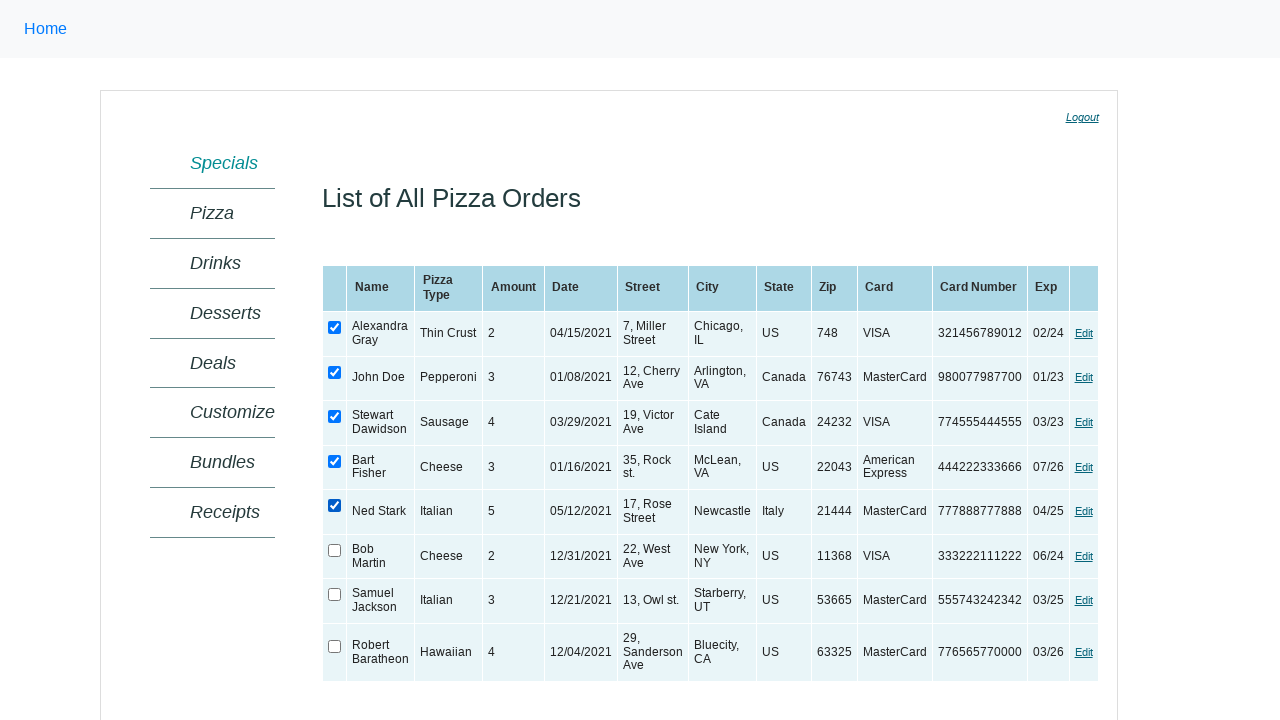

Verified checkbox 6 is initially unchecked
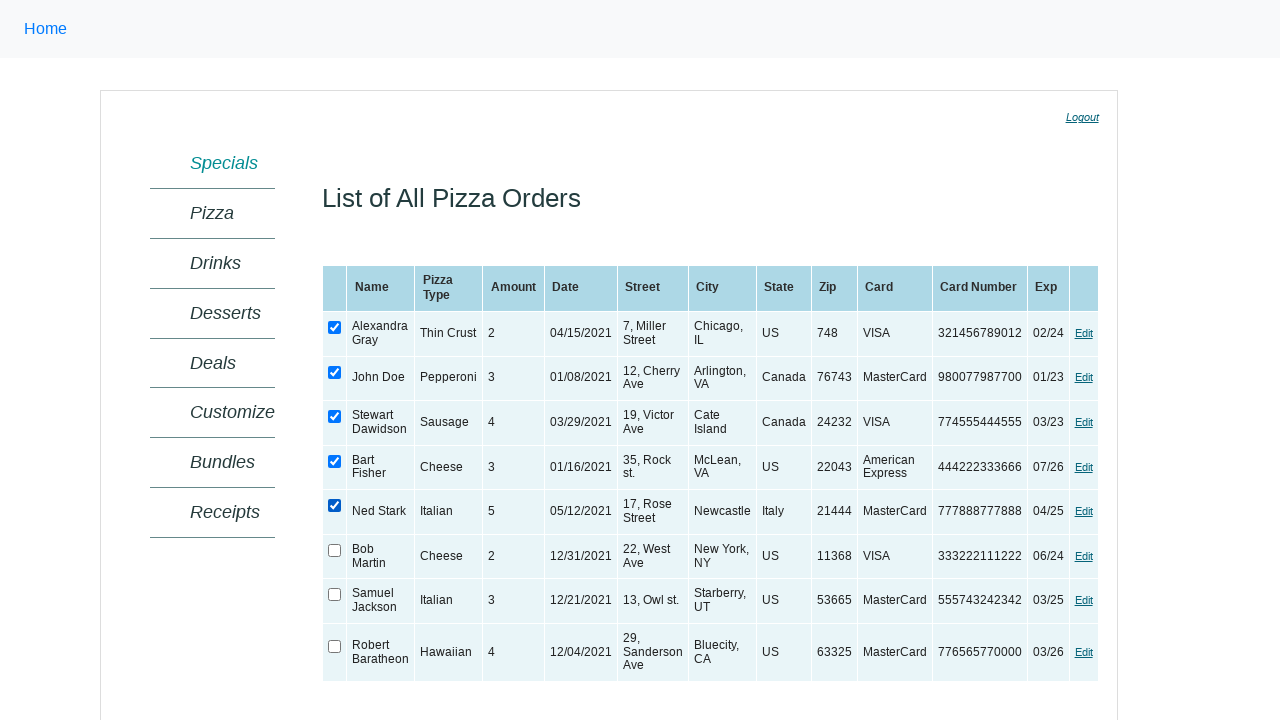

Checked checkbox 6 at (335, 550) on xpath=//table[@class='SampleTable' and @id='ctl00_MainContent_orderGrid'] >> xpa
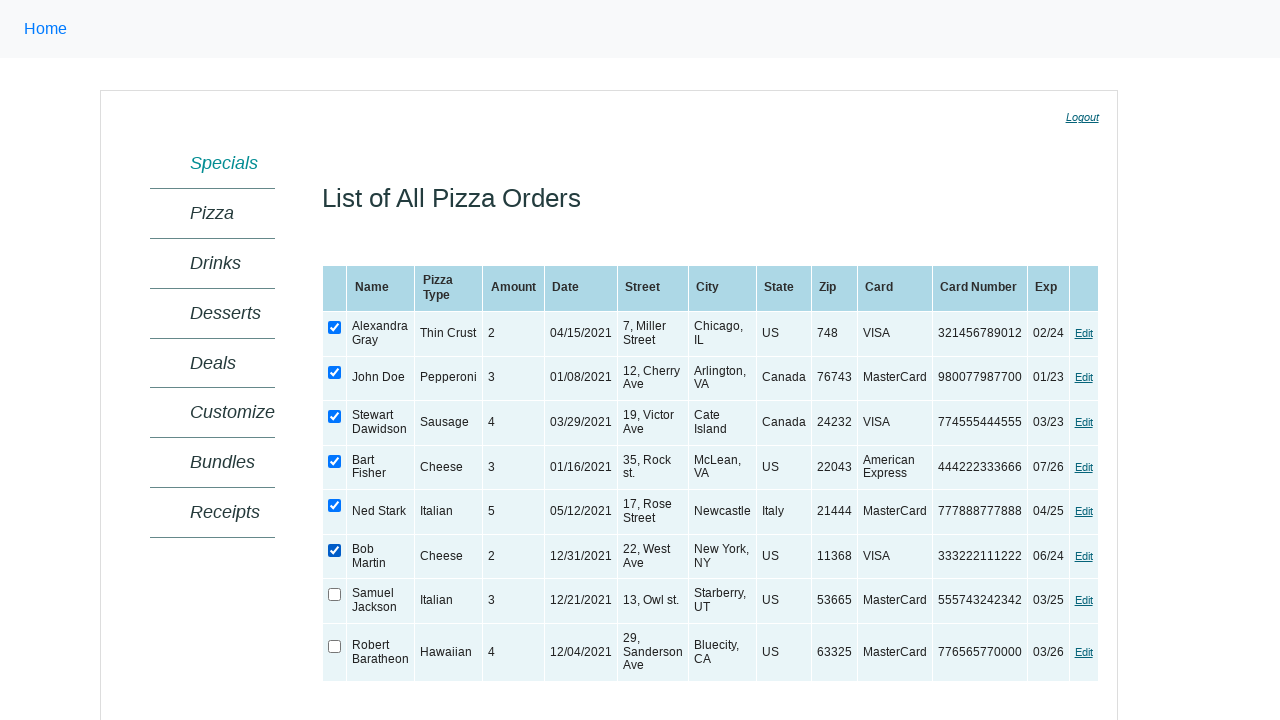

Verified checkbox 6 is now checked
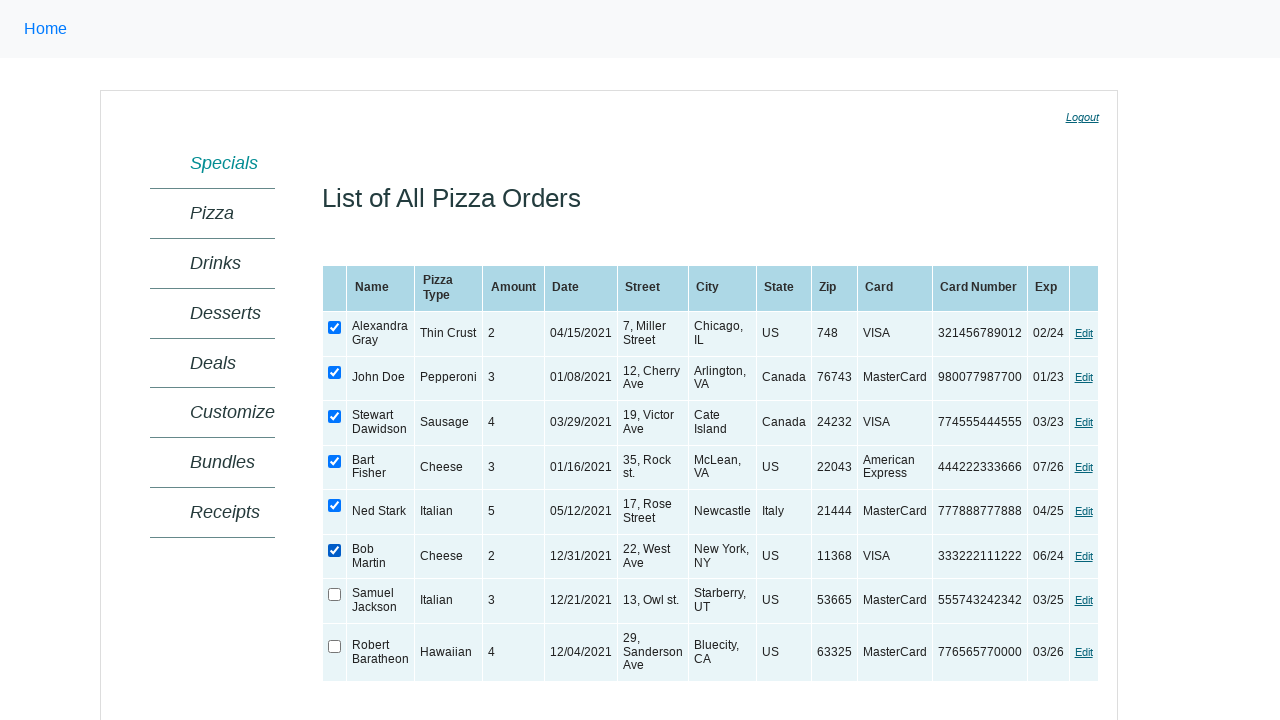

Selected checkbox 7 from the table
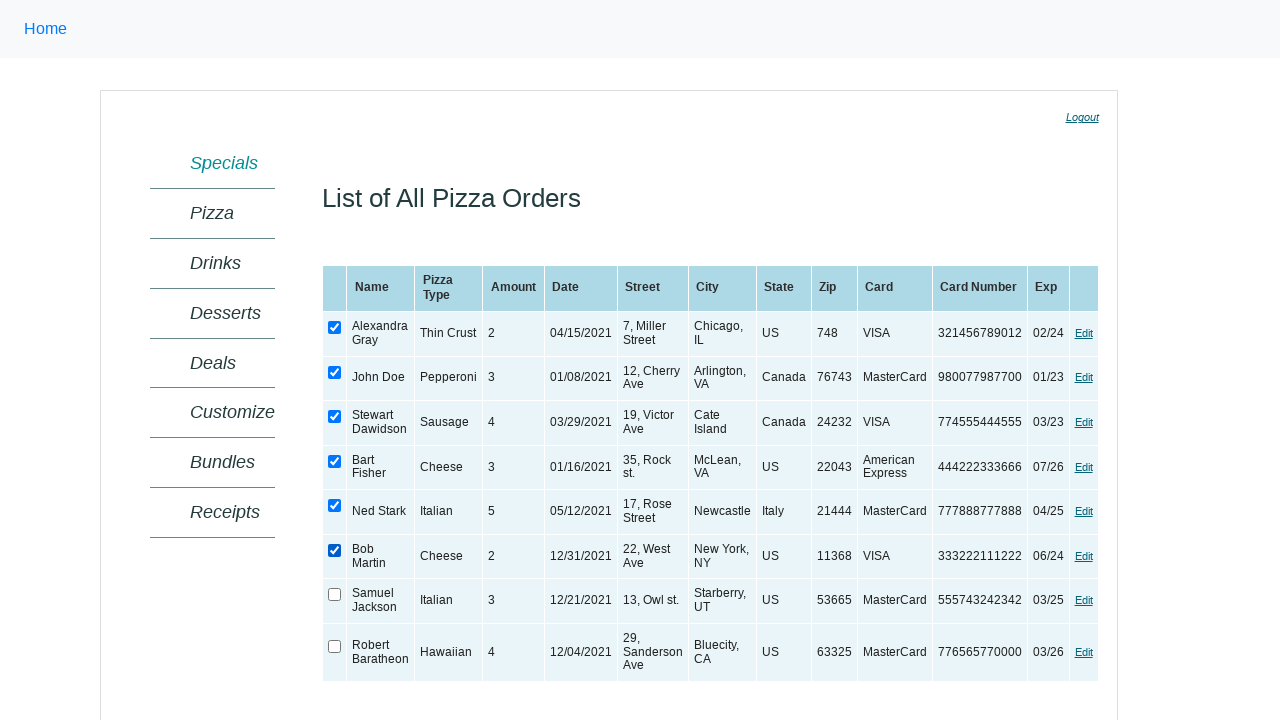

Verified checkbox 7 is initially unchecked
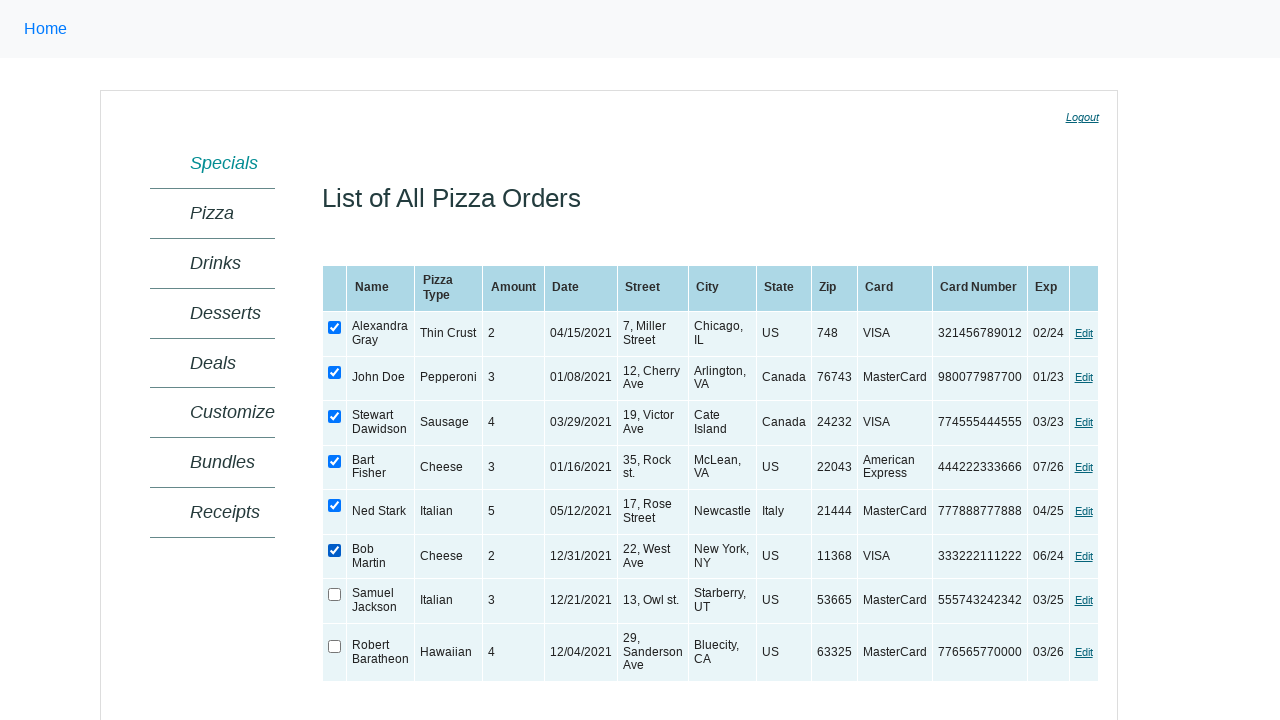

Checked checkbox 7 at (335, 595) on xpath=//table[@class='SampleTable' and @id='ctl00_MainContent_orderGrid'] >> xpa
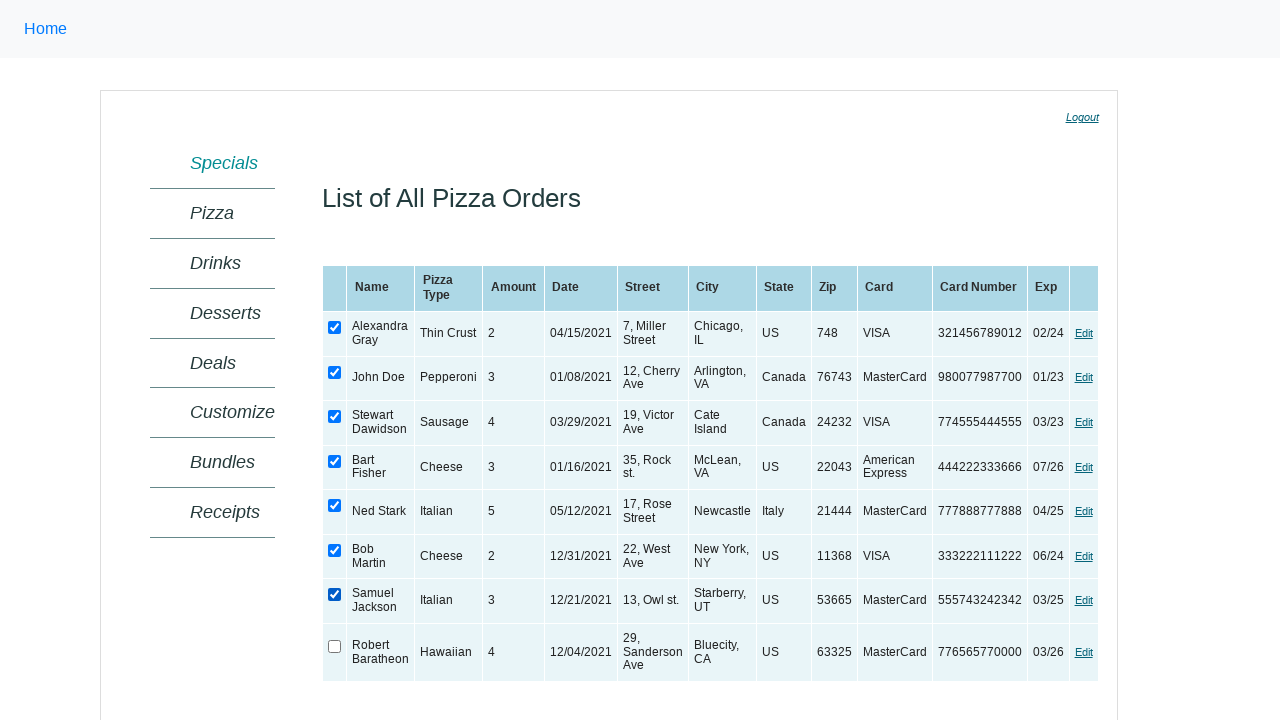

Verified checkbox 7 is now checked
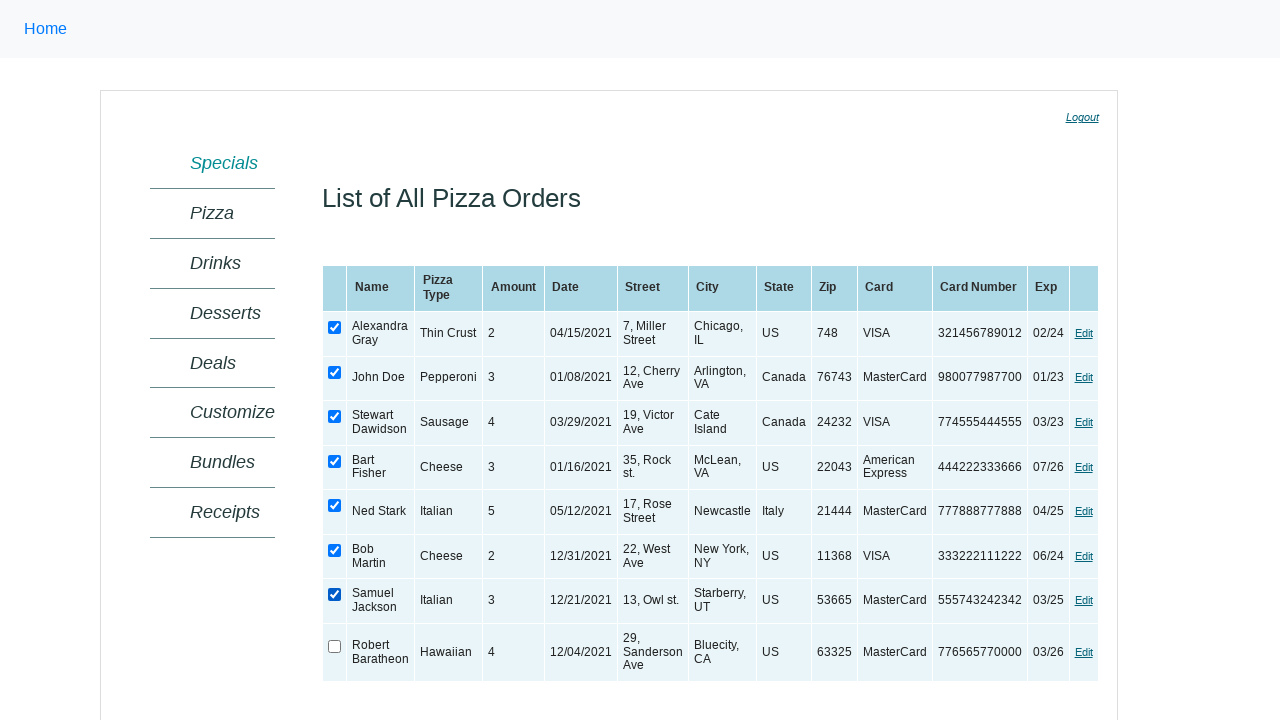

Selected checkbox 8 from the table
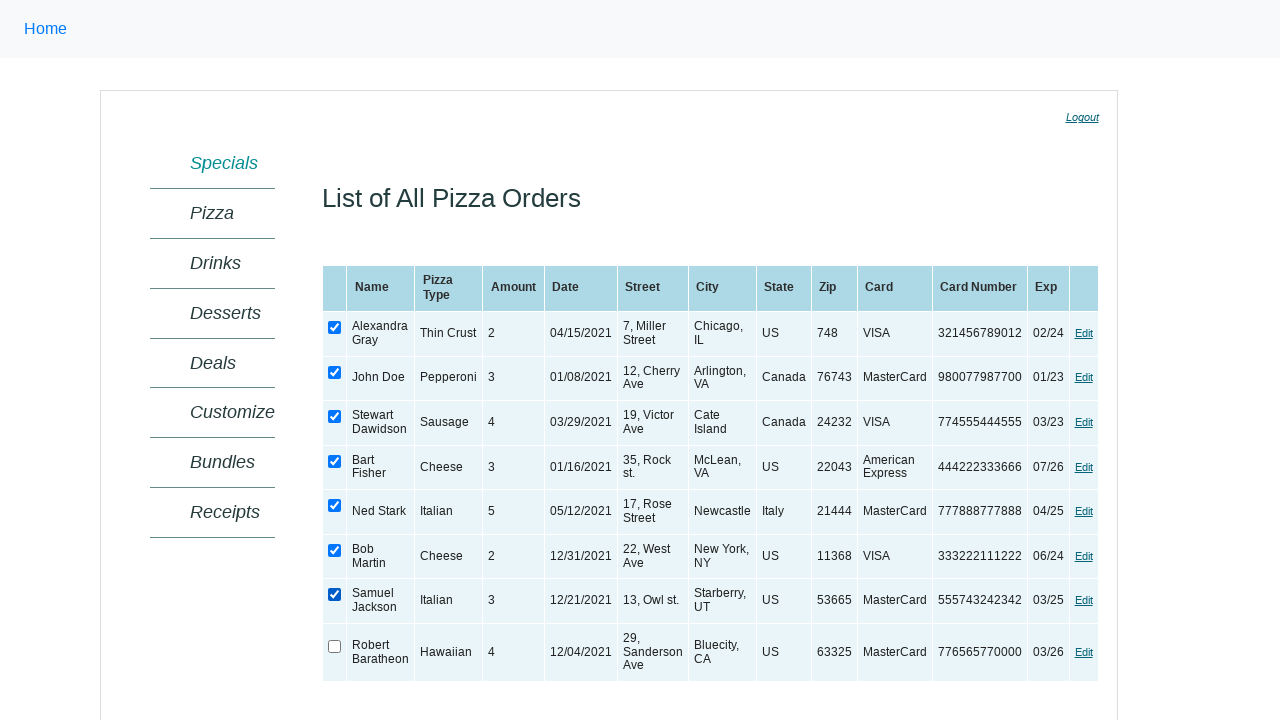

Verified checkbox 8 is initially unchecked
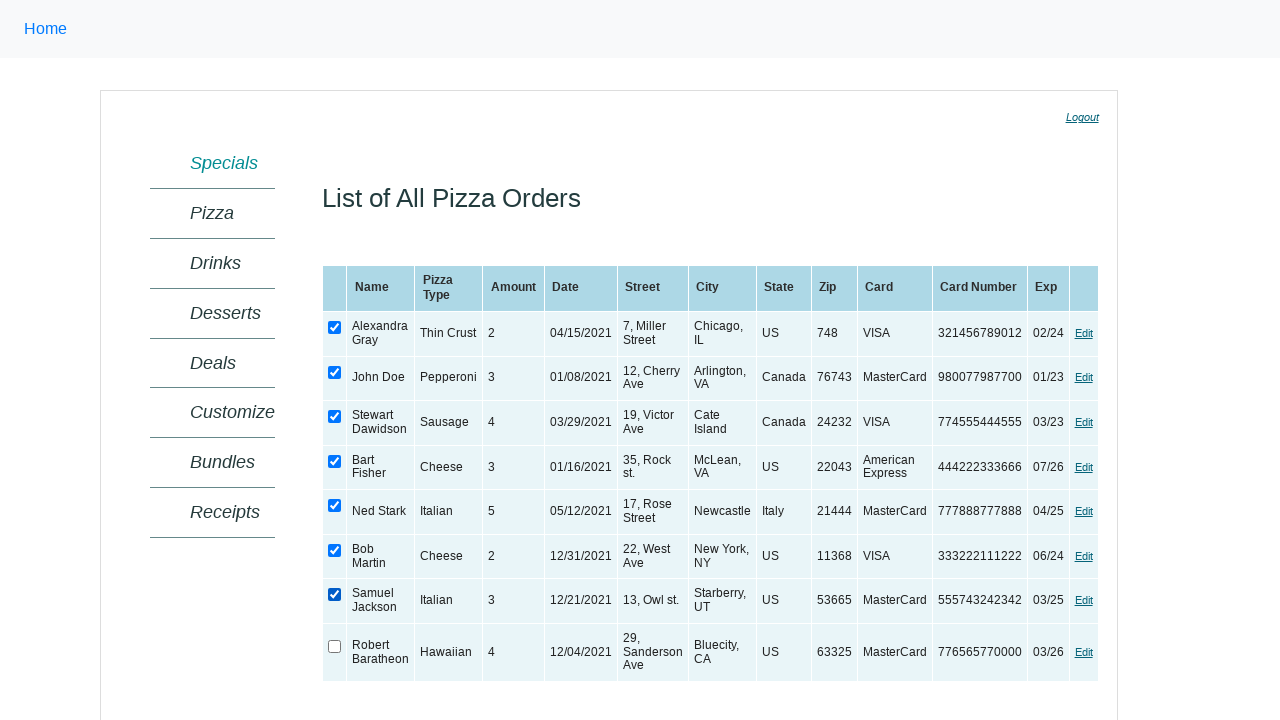

Checked checkbox 8 at (335, 646) on xpath=//table[@class='SampleTable' and @id='ctl00_MainContent_orderGrid'] >> xpa
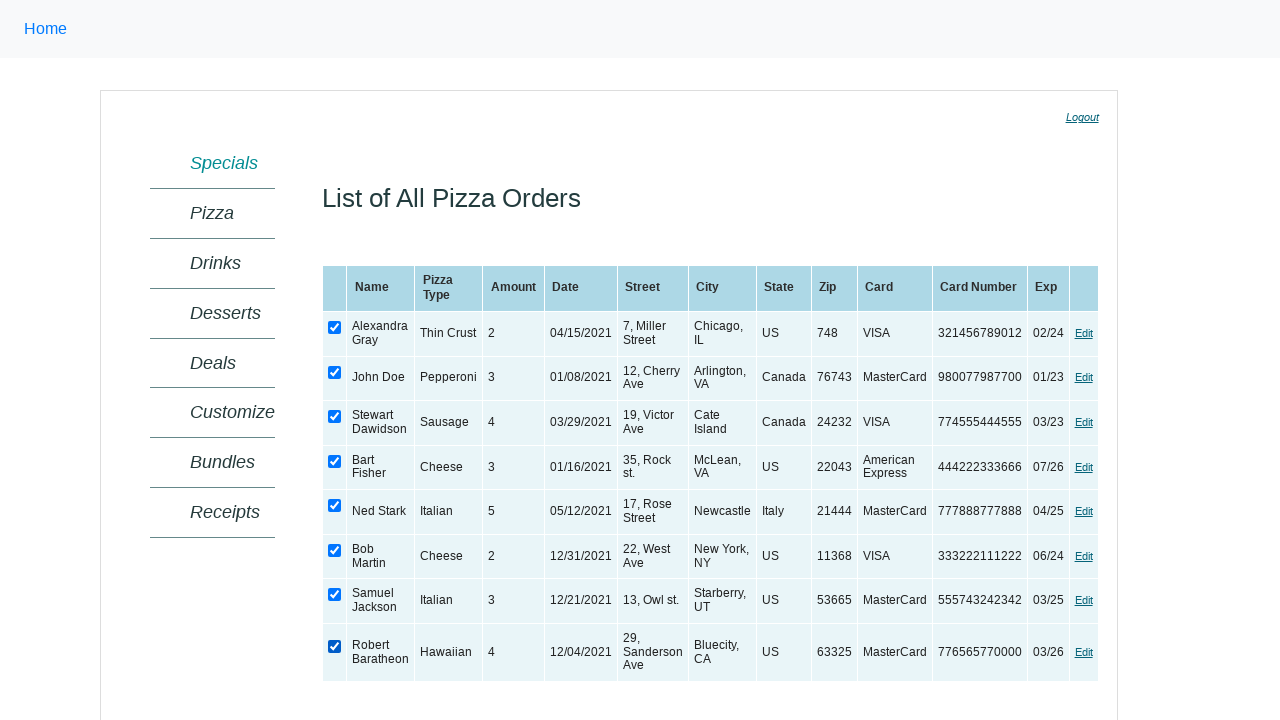

Verified checkbox 8 is now checked
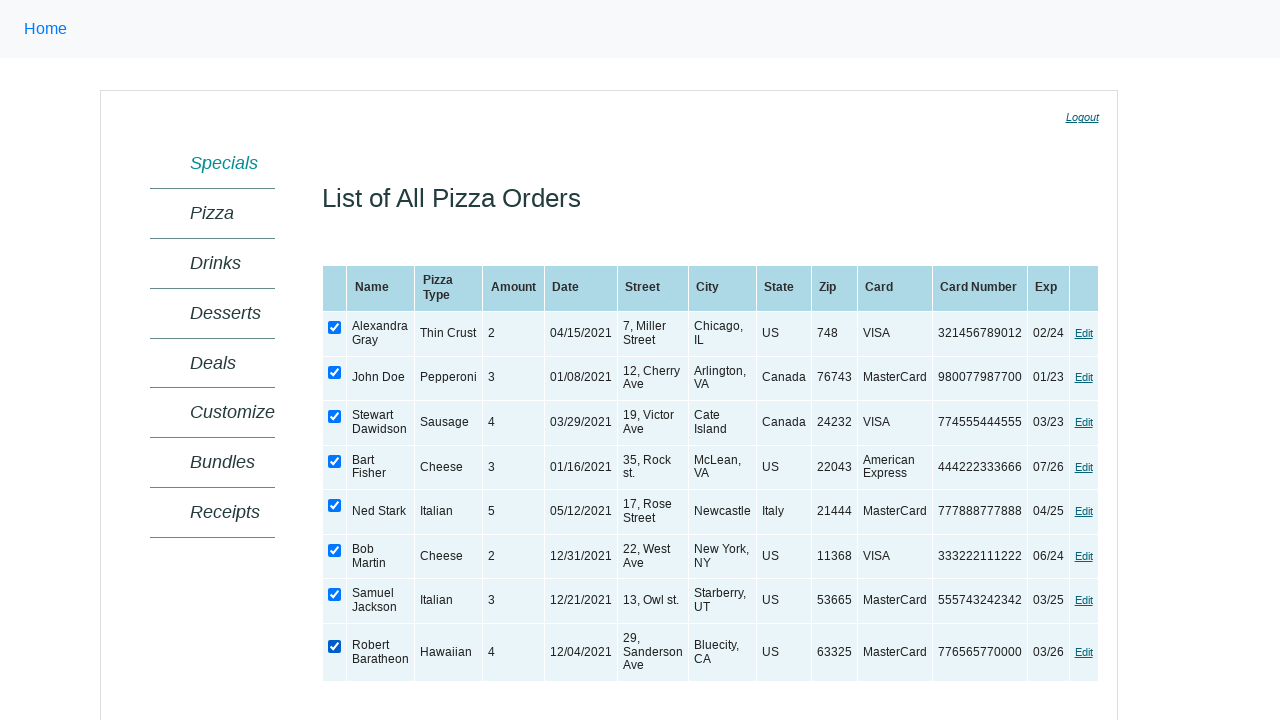

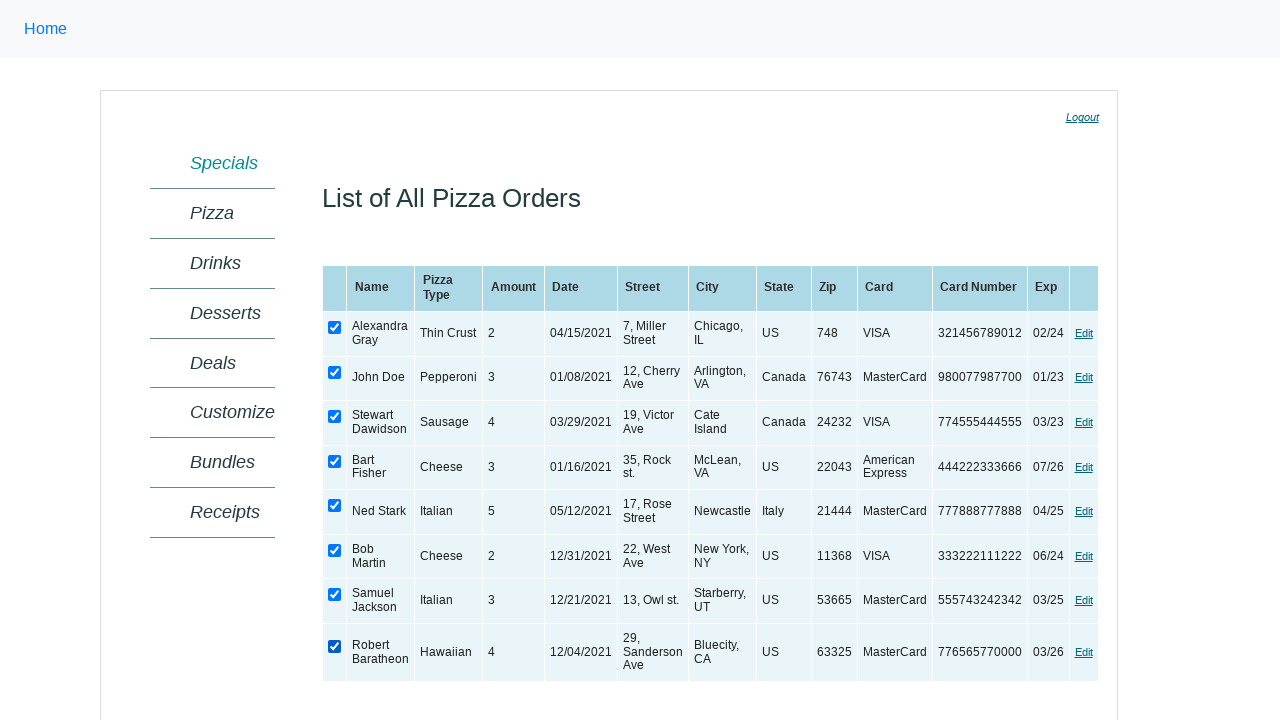